Tests dynamic color change property of a button by clicking it and verifying the color changes to the expected value

Starting URL: https://demoqa.com/dynamic-properties

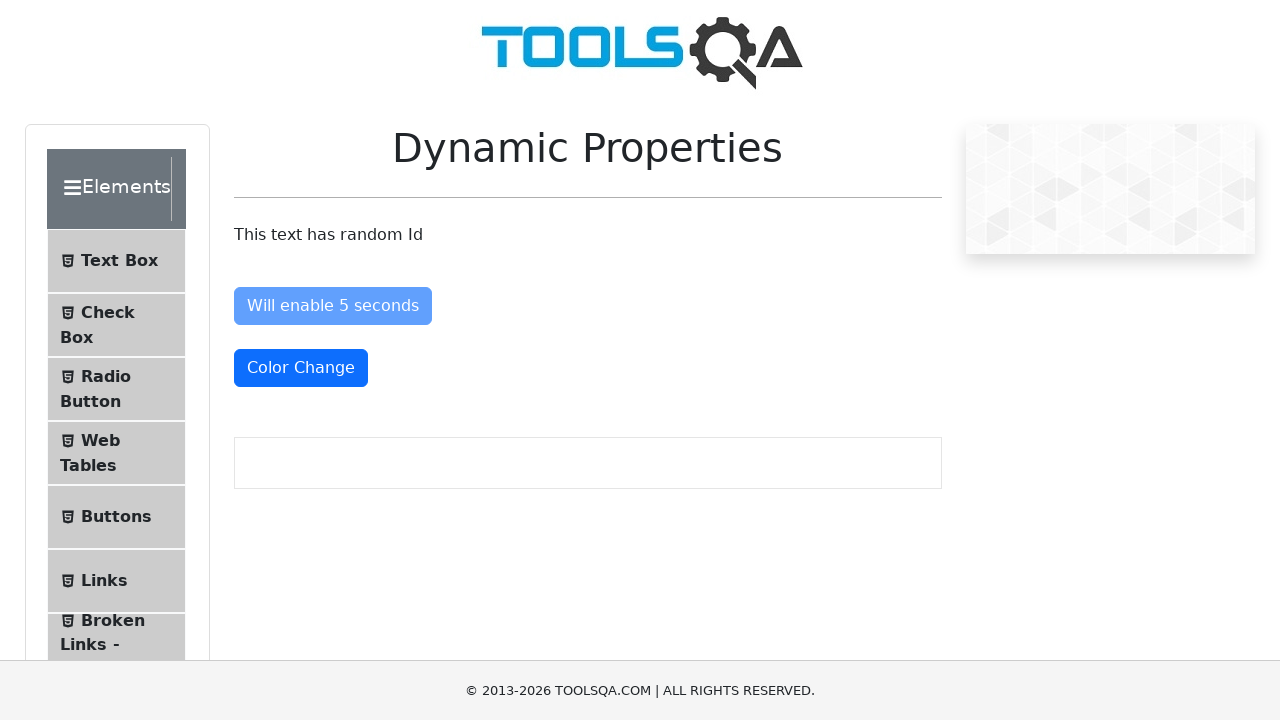

Clicked the color change button at (301, 368) on #colorChange
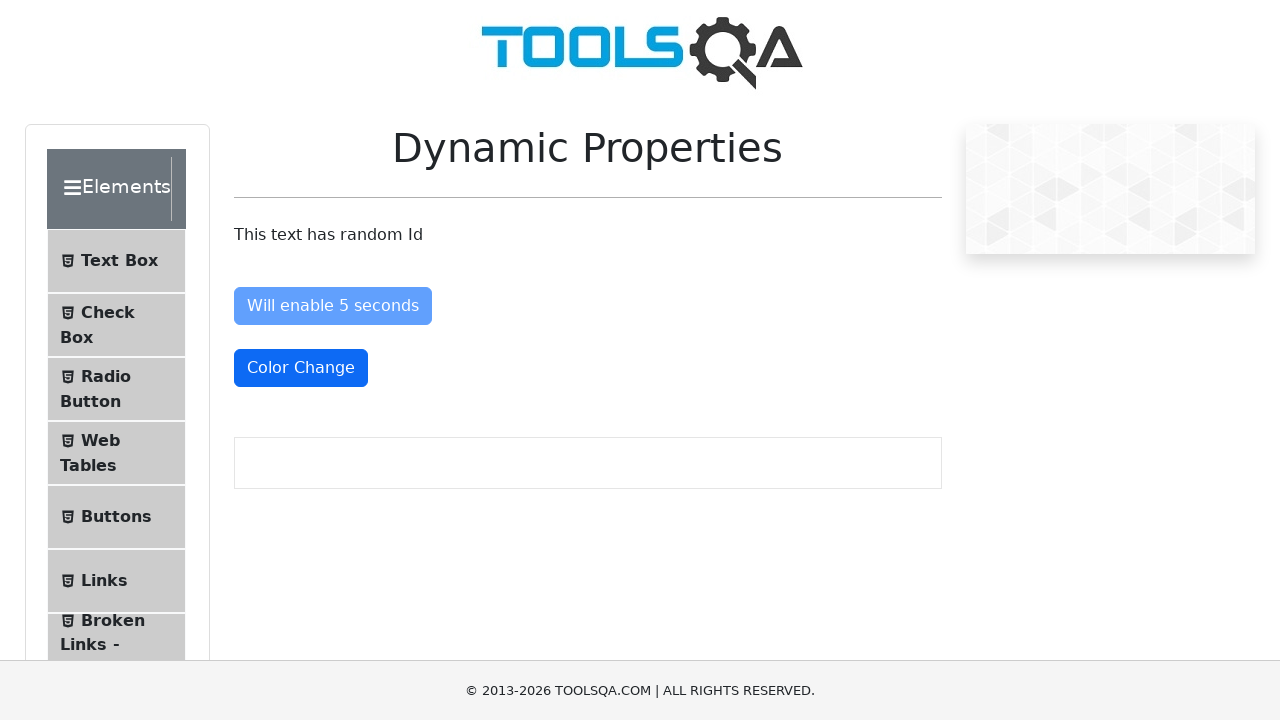

Waited 5 seconds for dynamic color change
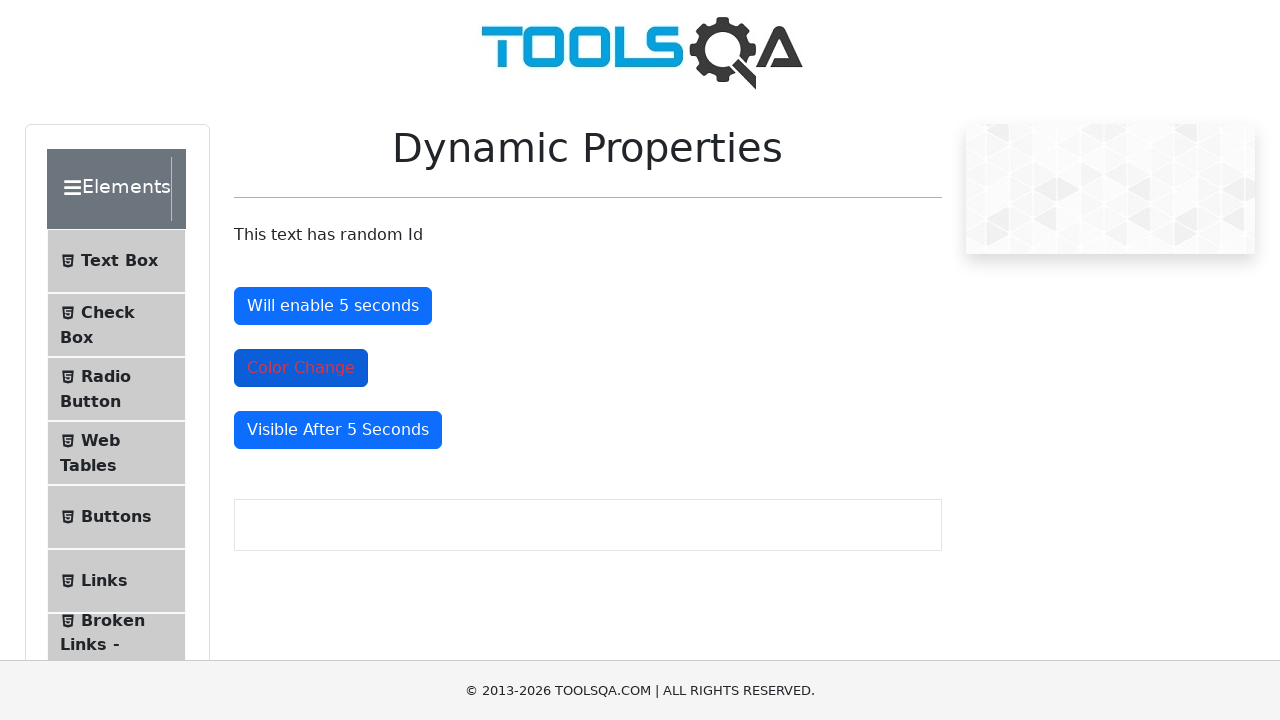

Located the color change button element
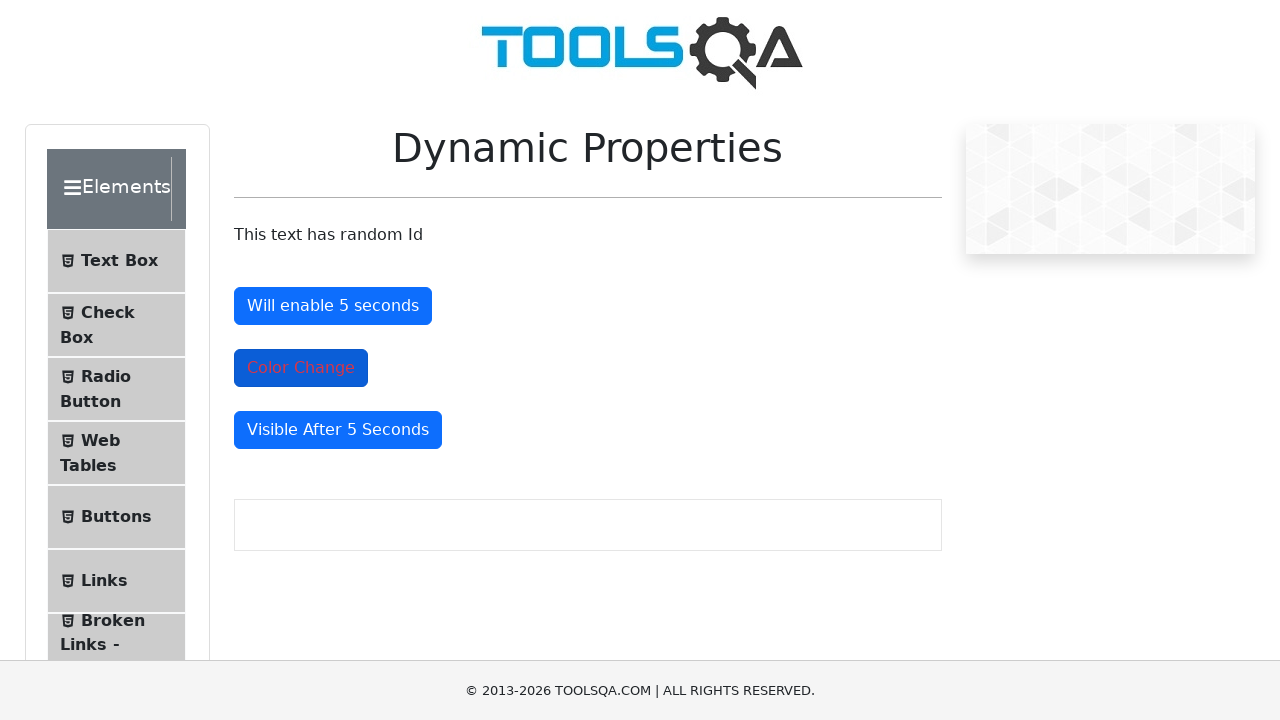

Verified the button is visible after color change
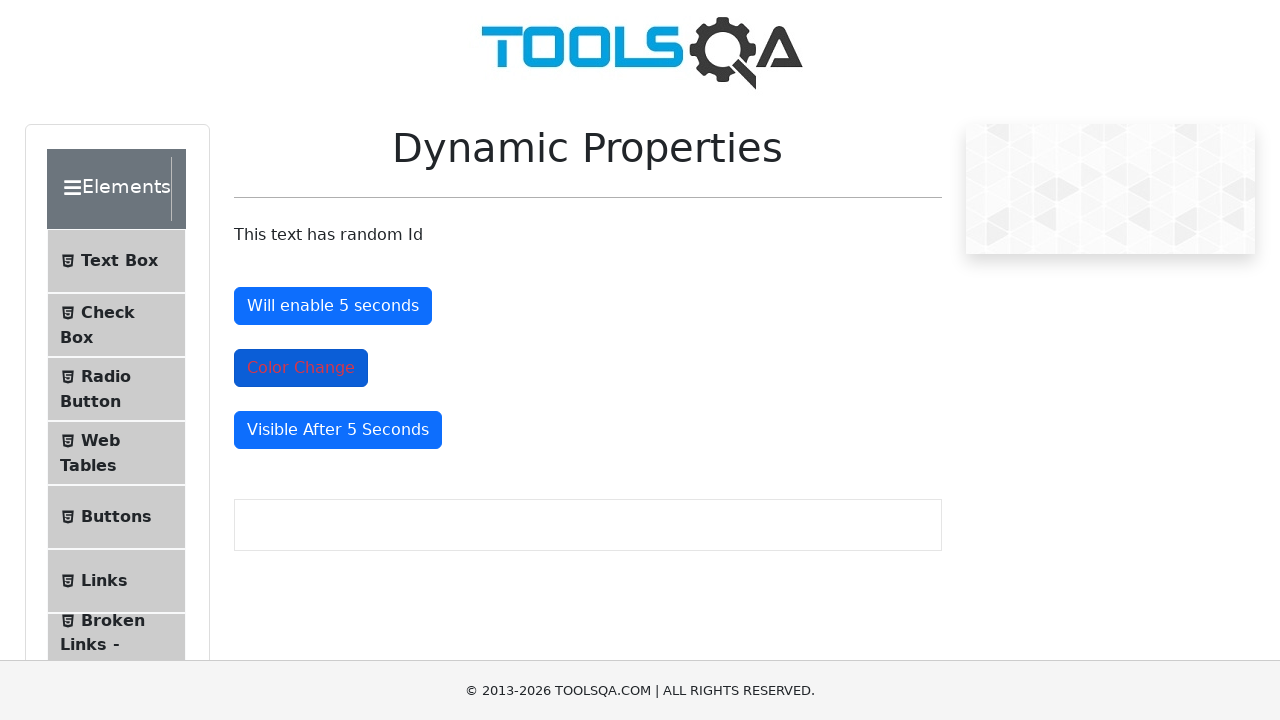

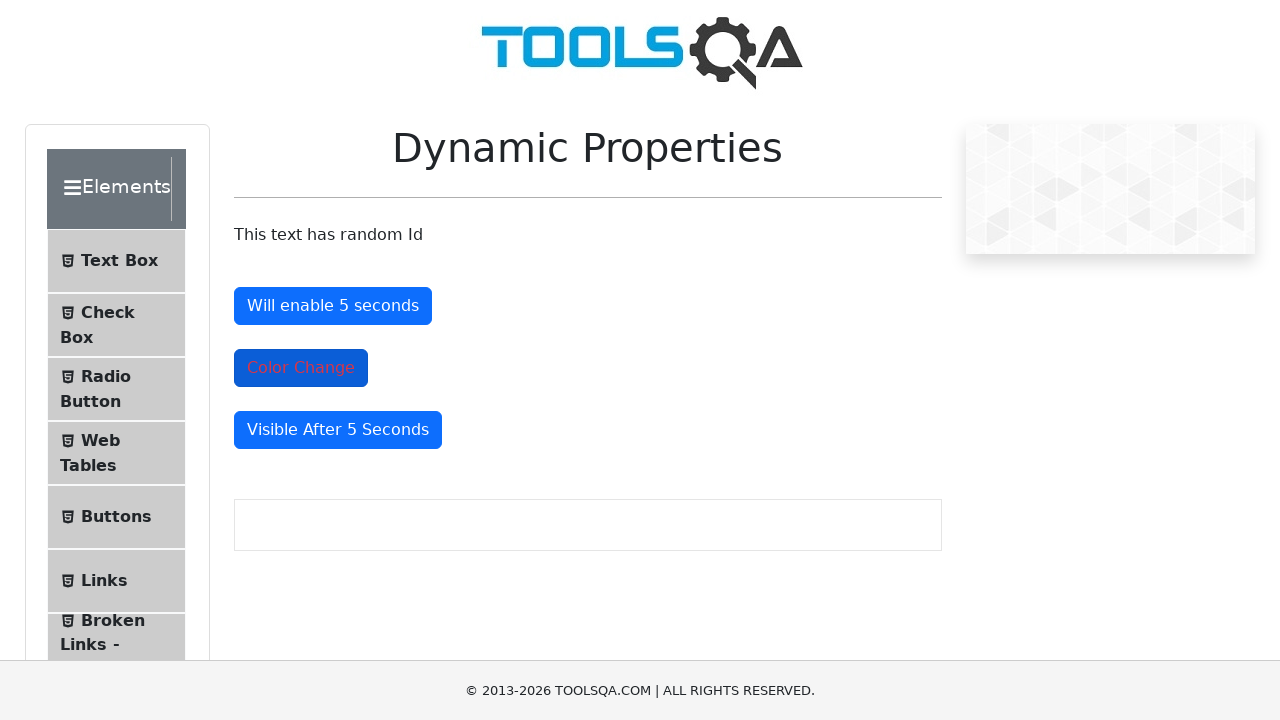